Opens YouTube, creates a new browser tab using JavaScript, switches to the new tab, and navigates to yout.com - demonstrating multi-tab browser automation

Starting URL: https://www.youtube.com/

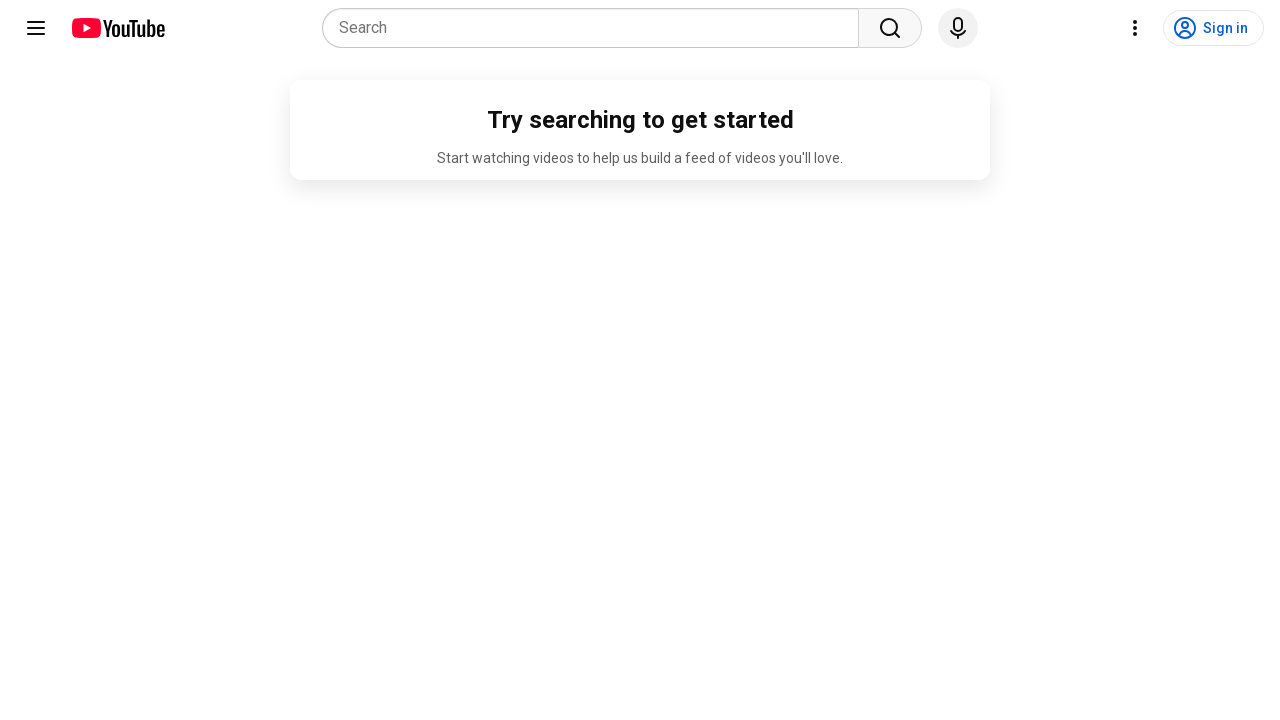

YouTube page loaded (domcontentloaded)
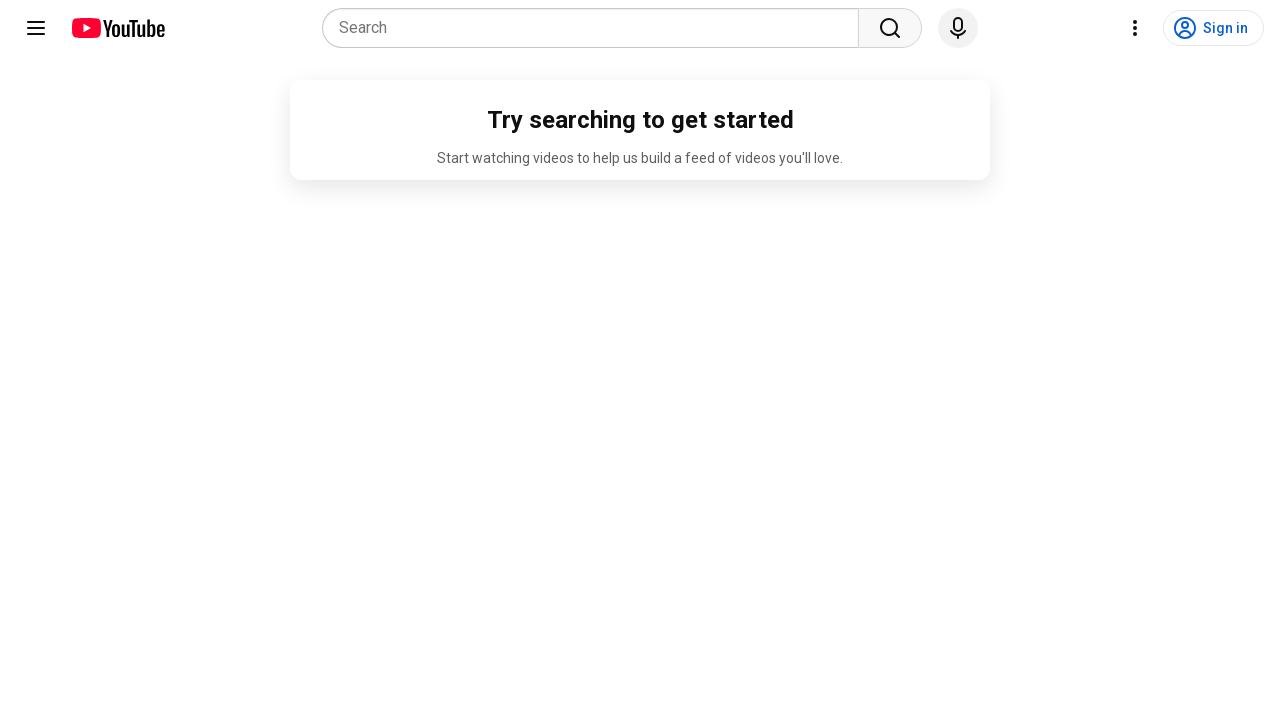

Created new browser tab
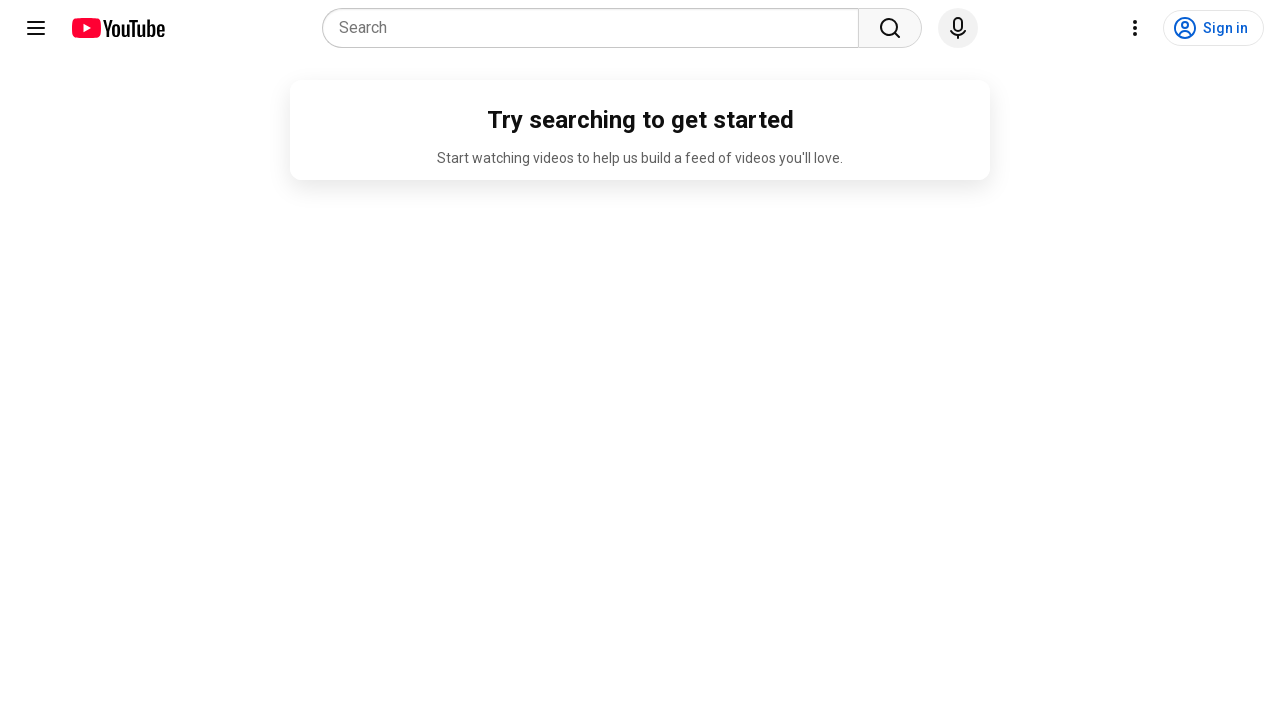

Navigated new tab to https://www.yout.com/
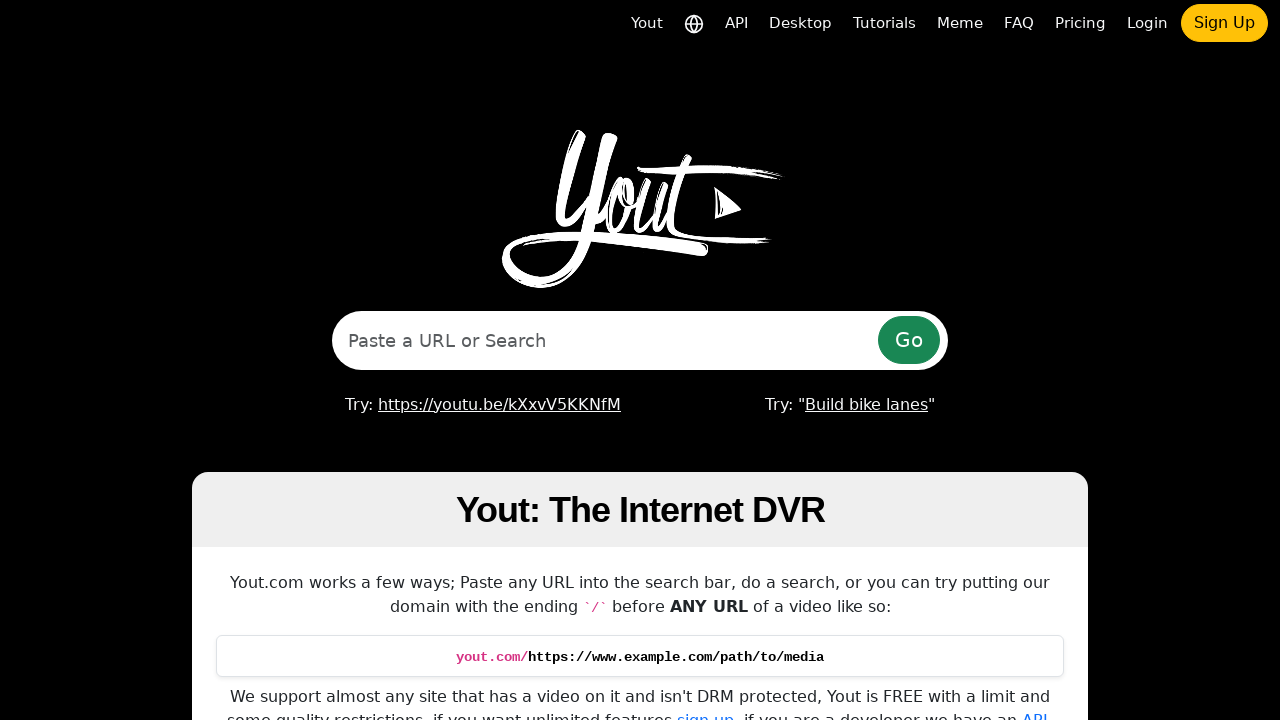

New tab page loaded (domcontentloaded)
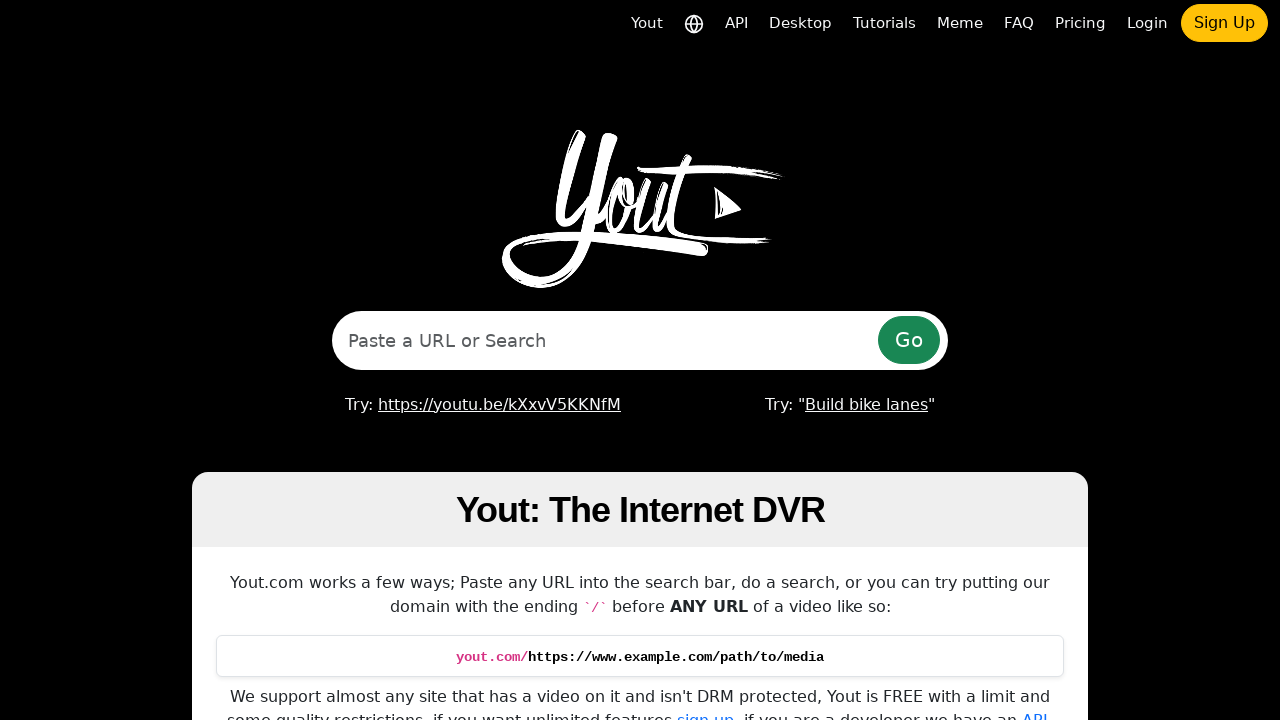

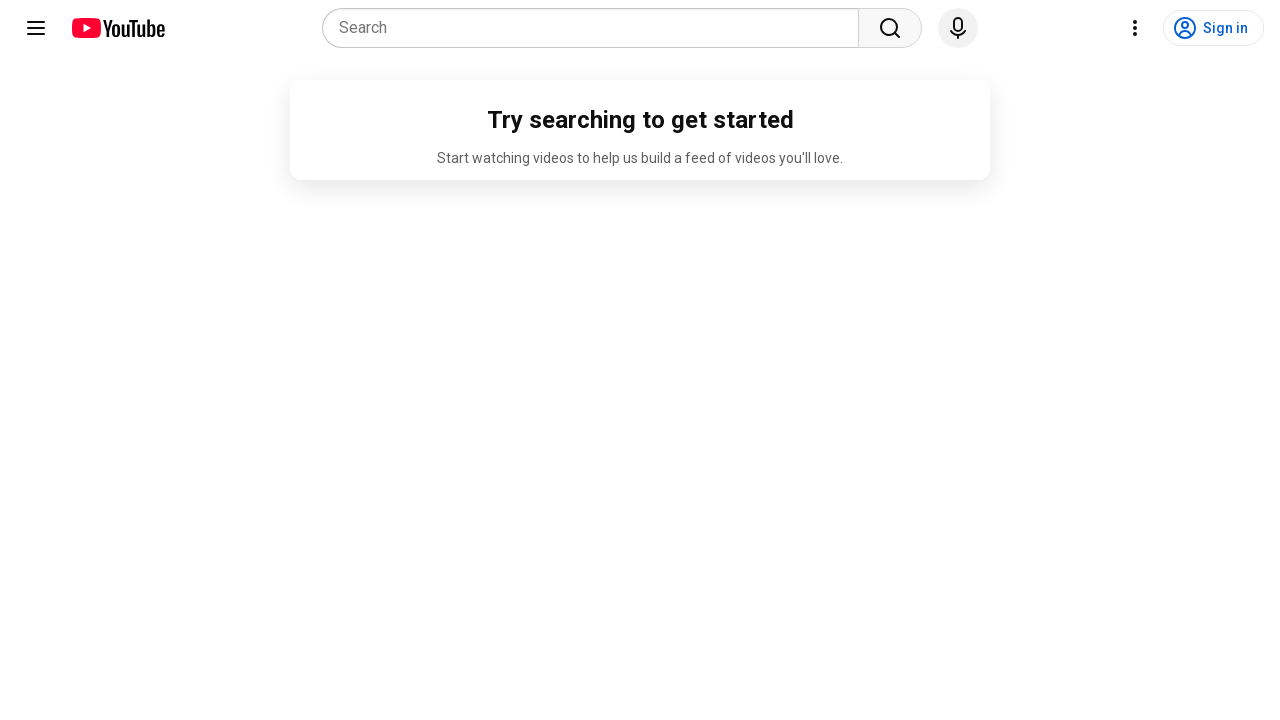